Tests dialog boxes by navigating to the dialog boxes page and triggering an alert, then accepting it.

Starting URL: https://bonigarcia.dev/selenium-webdriver-java/

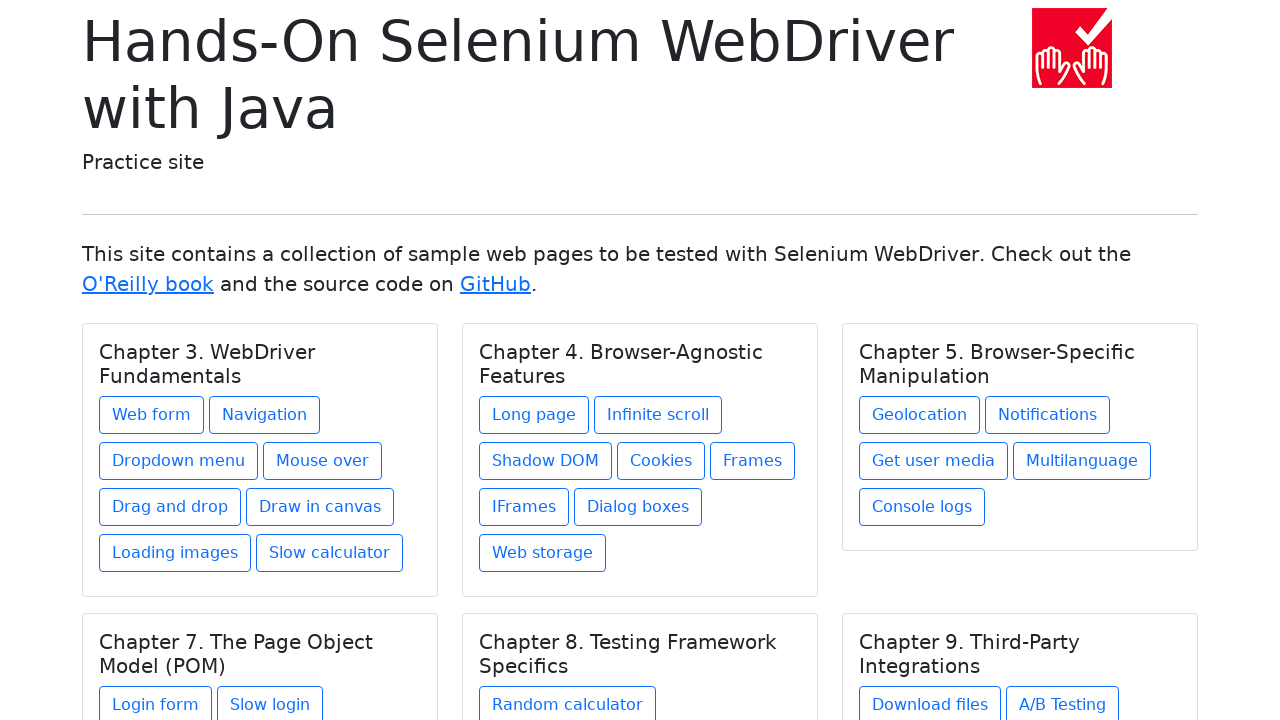

Clicked on Dialog boxes link at (638, 507) on a:text('Dialog boxes')
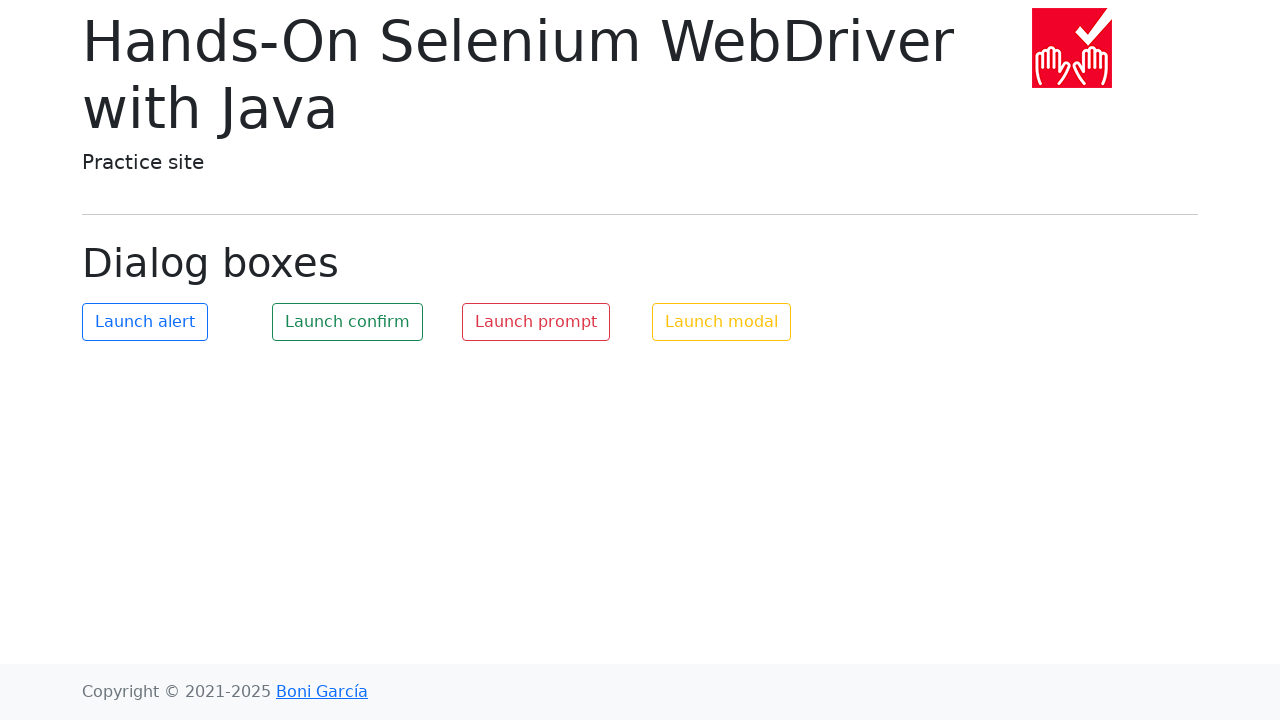

Verified dialog page title is 'Dialog boxes'
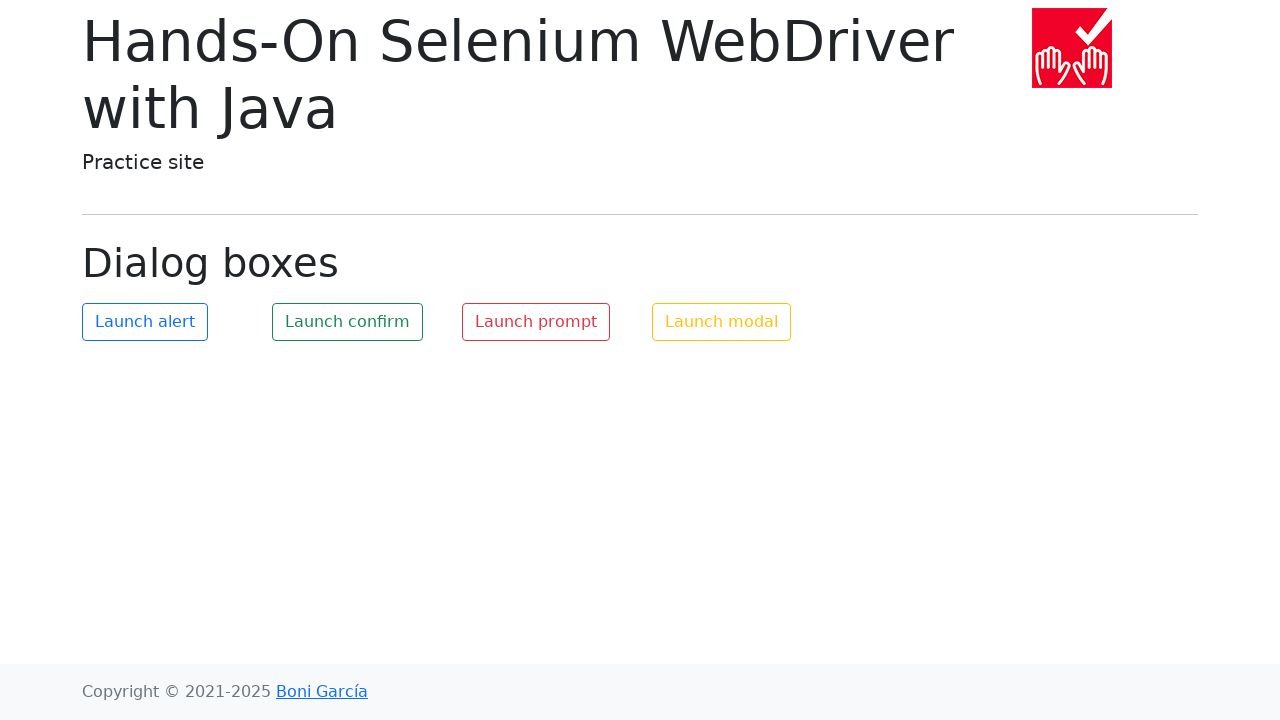

Set up dialog handler to accept alerts
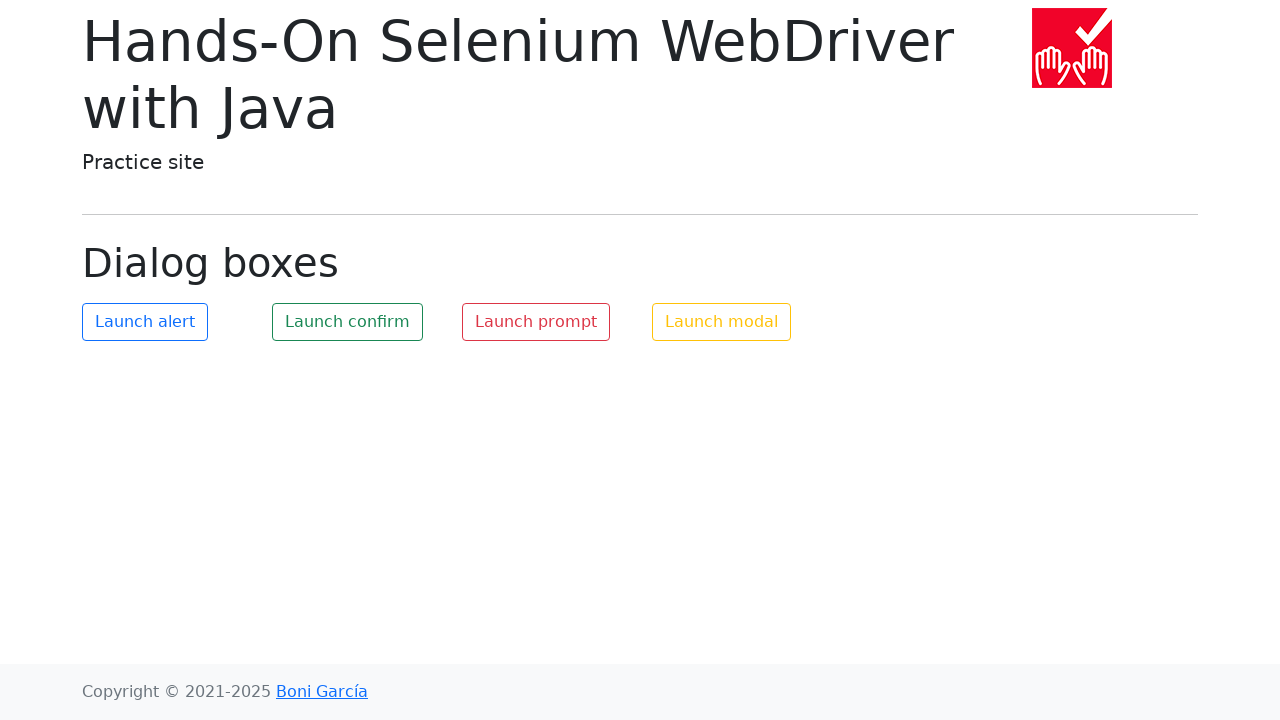

Clicked launch alert button at (145, 322) on #my-alert
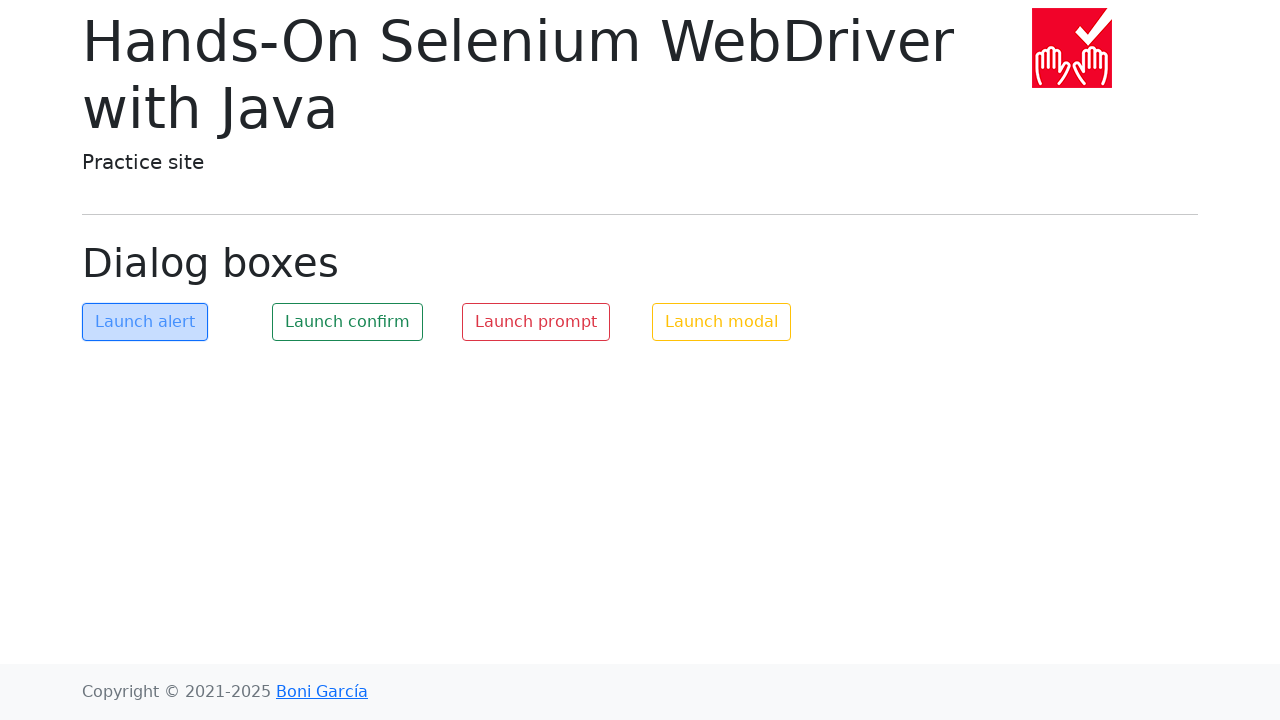

Waited 500ms for dialog handling to complete
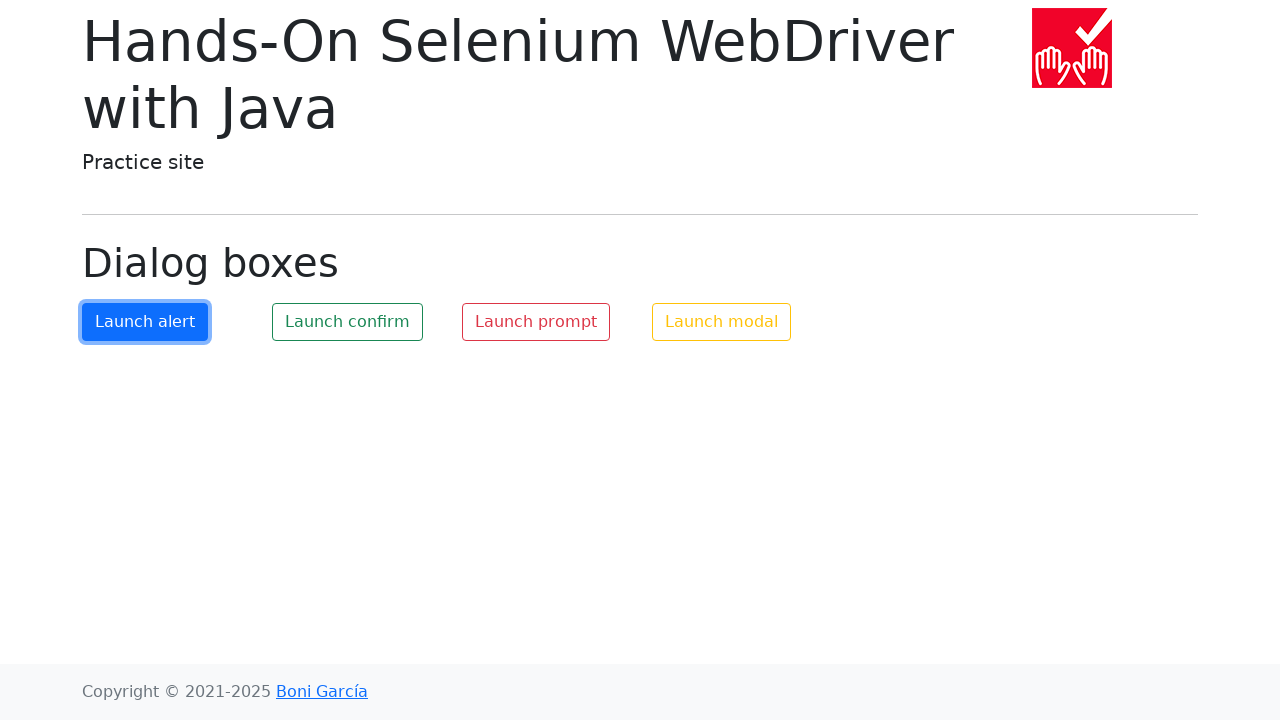

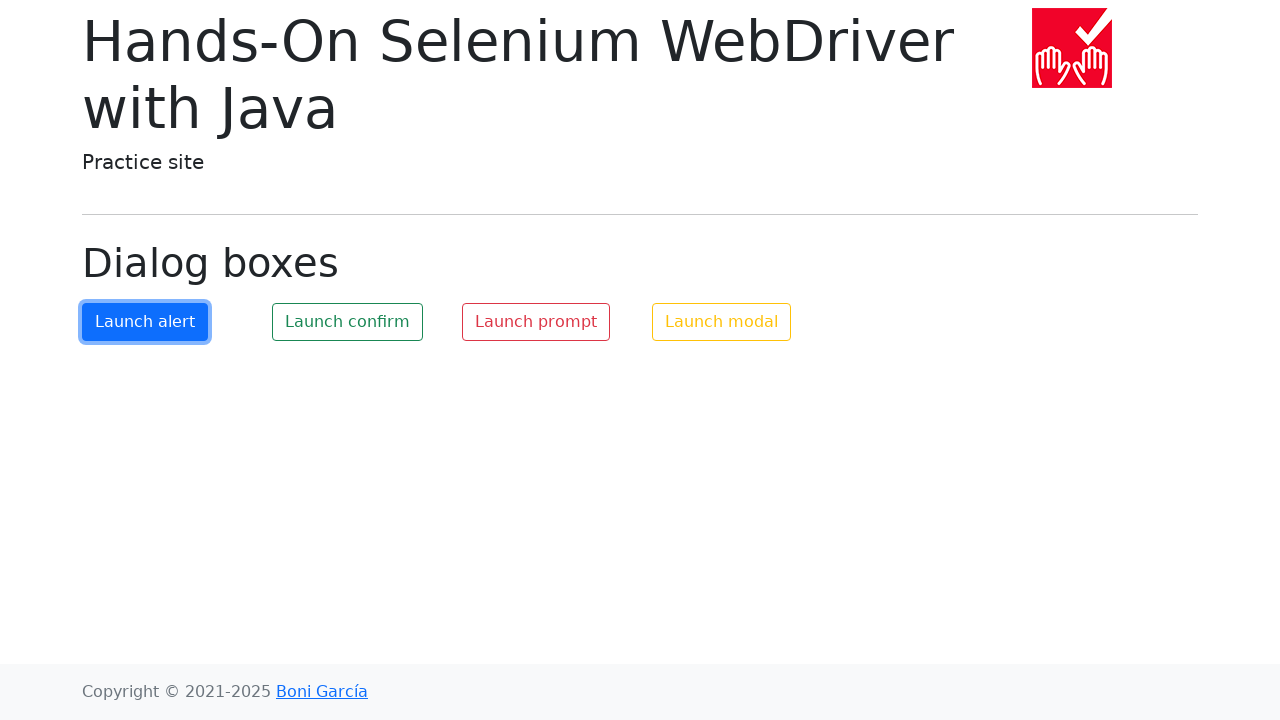